Tests number input field functionality by entering values, clearing them, and entering new values

Starting URL: https://the-internet.herokuapp.com/inputs

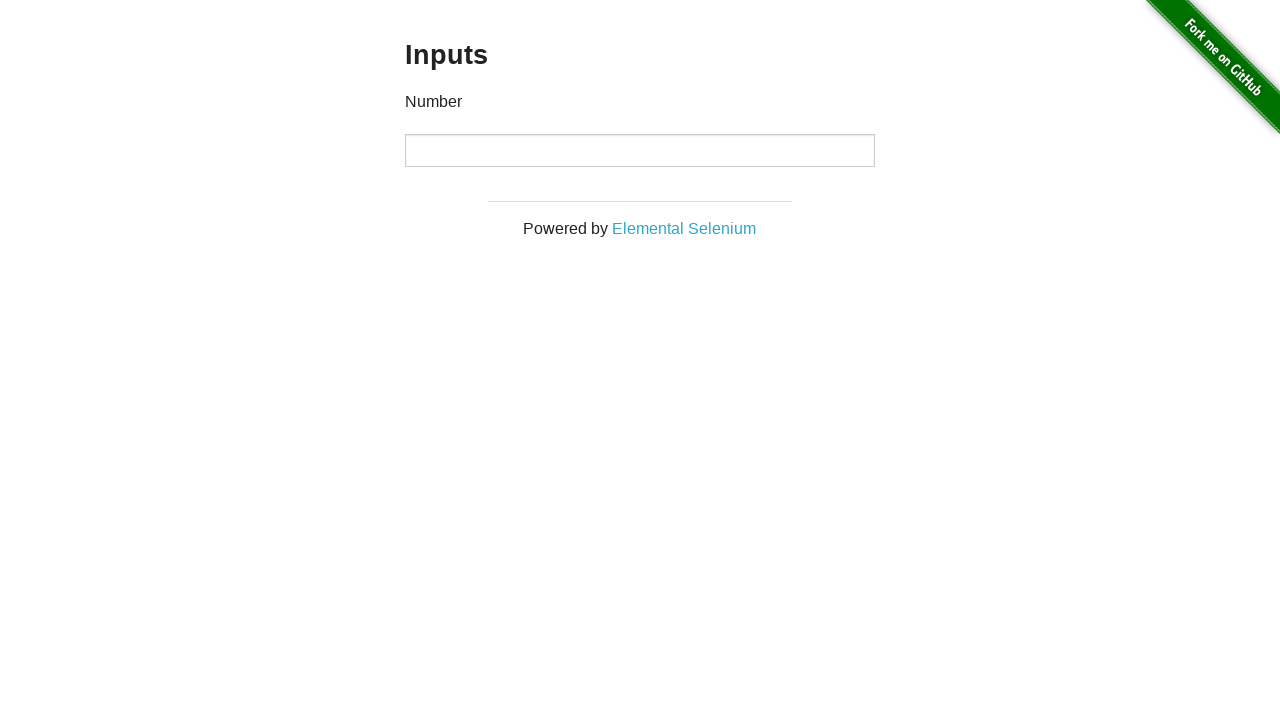

Located the number input field
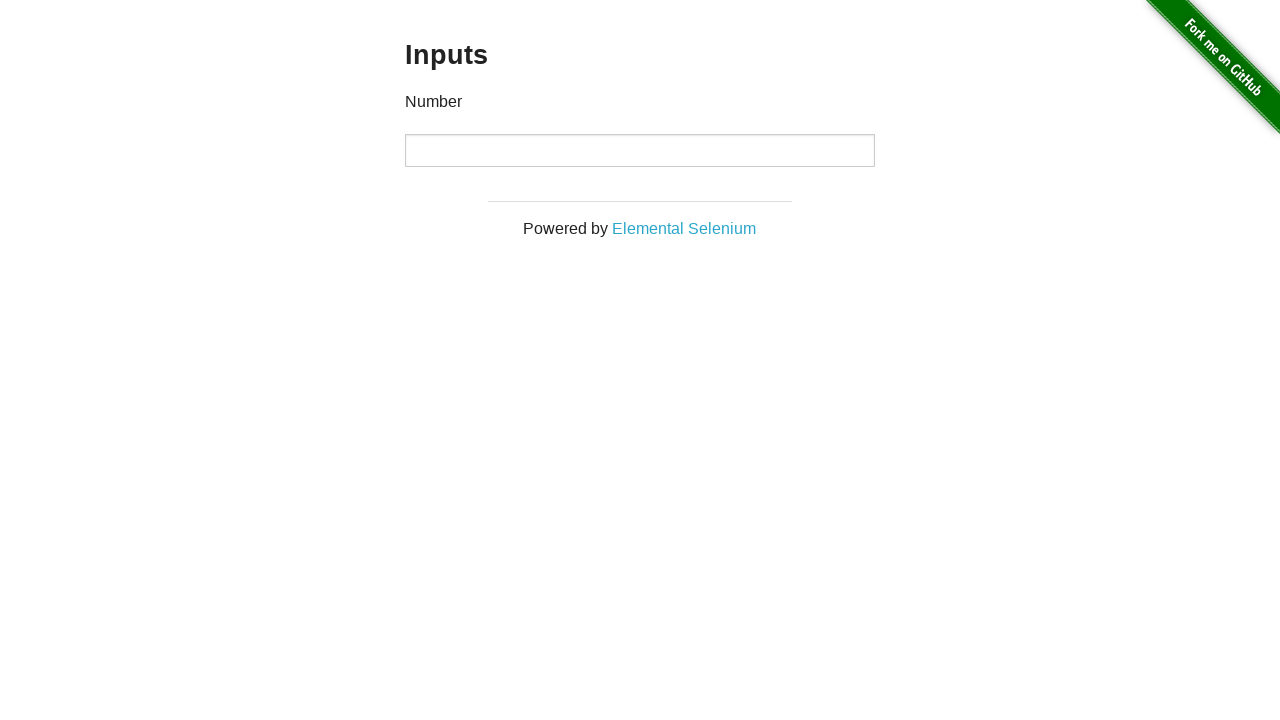

Entered initial value '1000' into number input field on [type="number"]
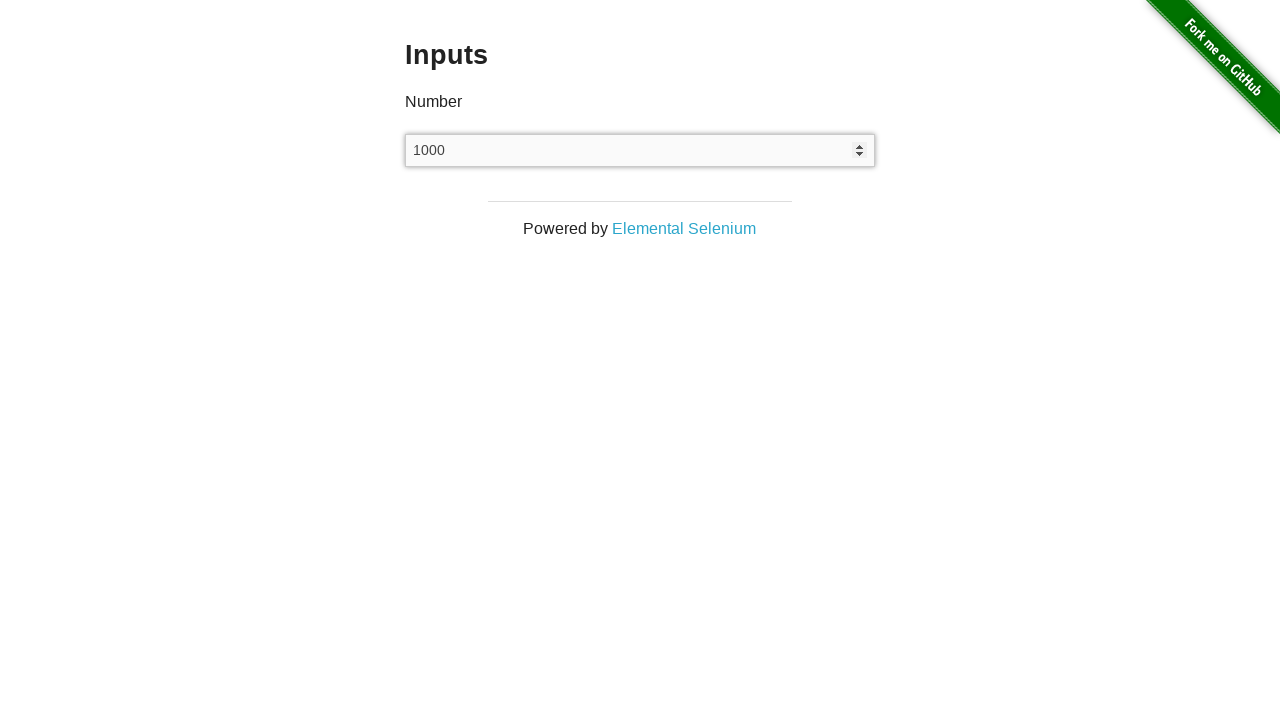

Cleared the number input field on [type="number"]
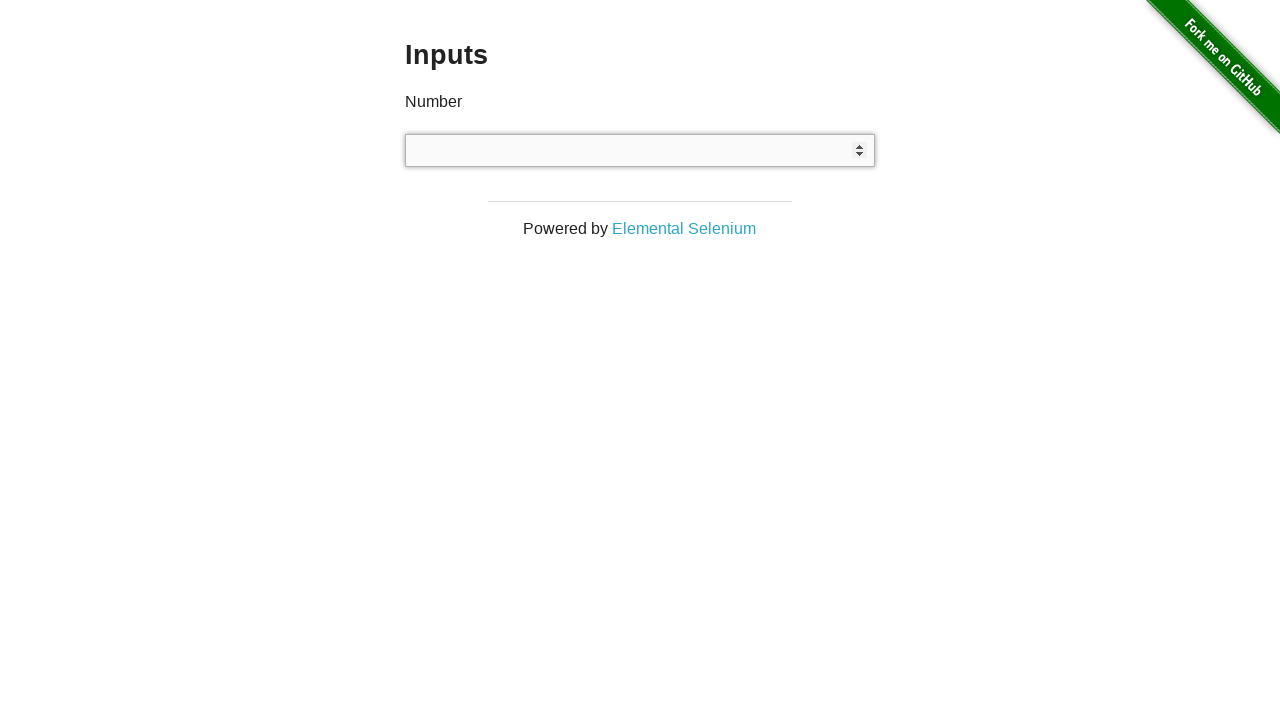

Entered new value '999' into number input field on [type="number"]
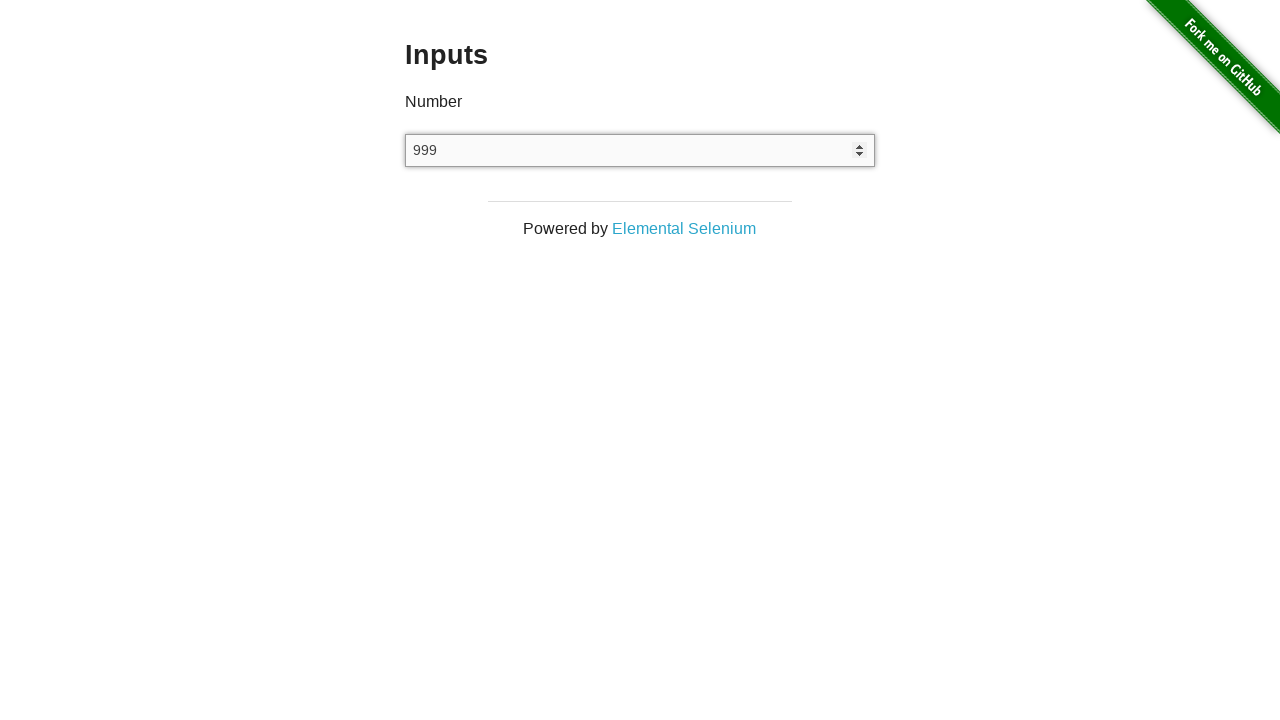

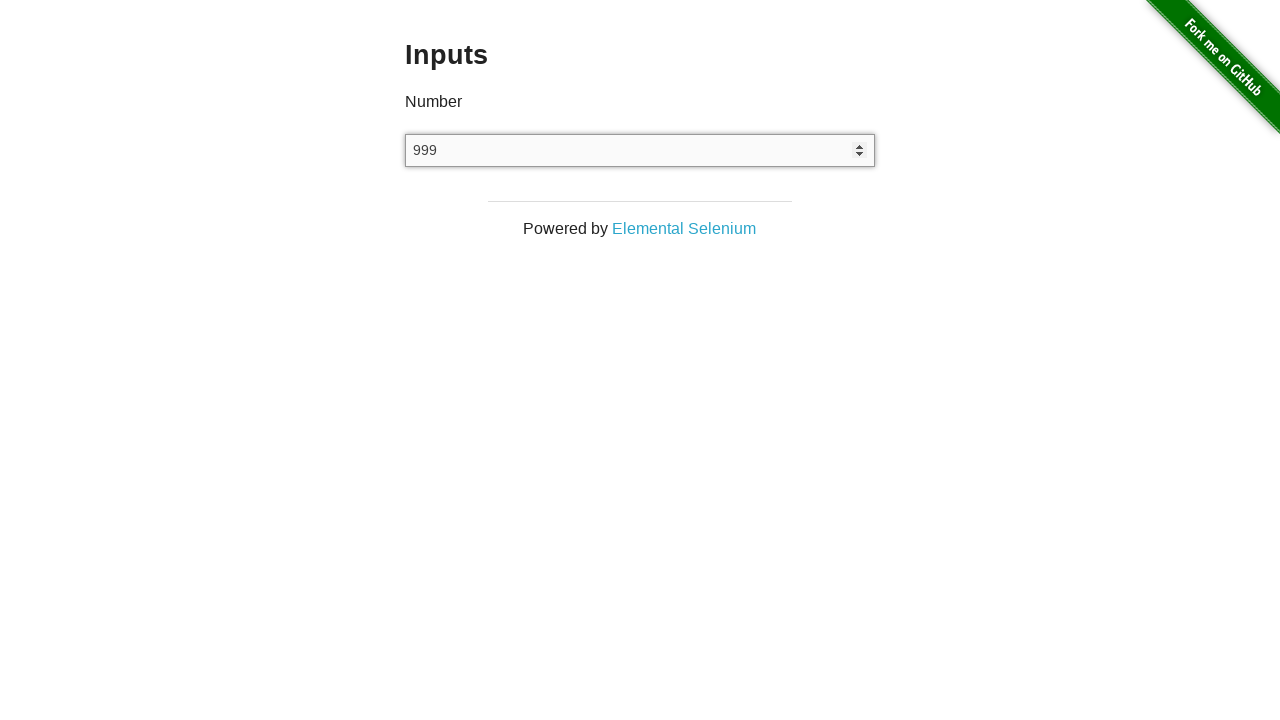